Tests browser window handling by clicking a "New Window" button on the DemoQA browser windows demo page

Starting URL: https://demoqa.com/browser-windows

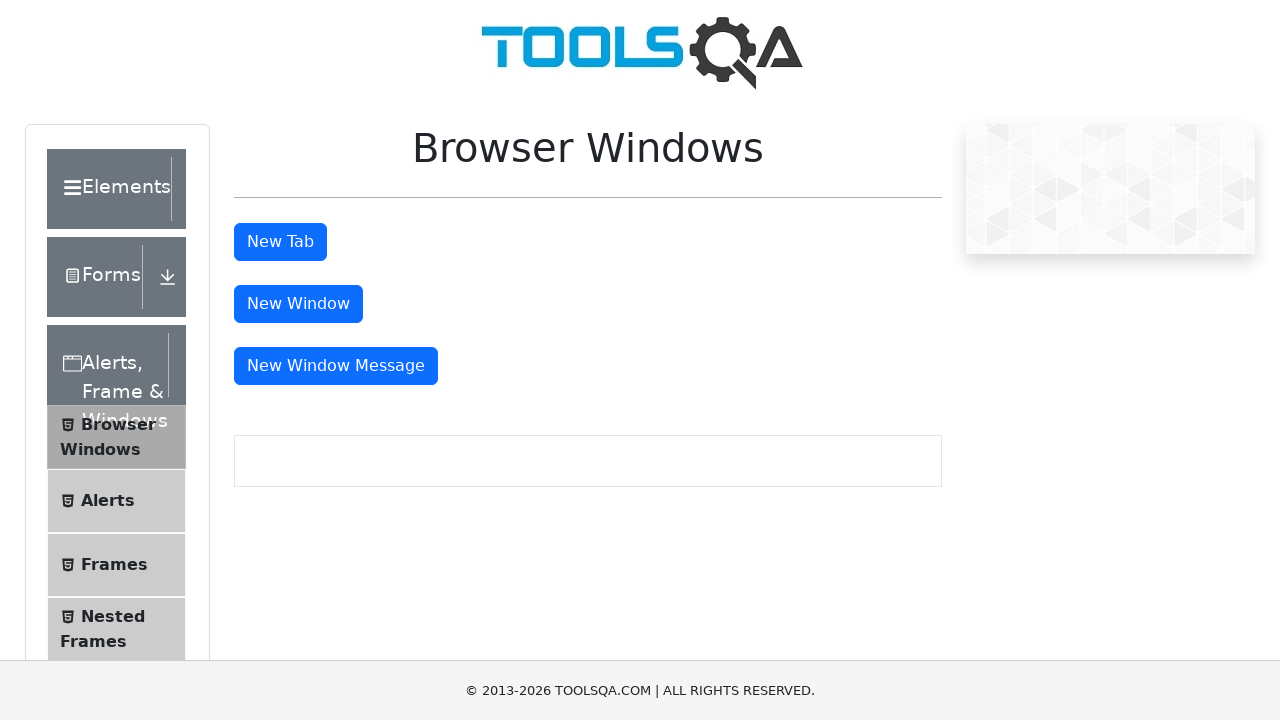

Navigated to DemoQA browser windows demo page
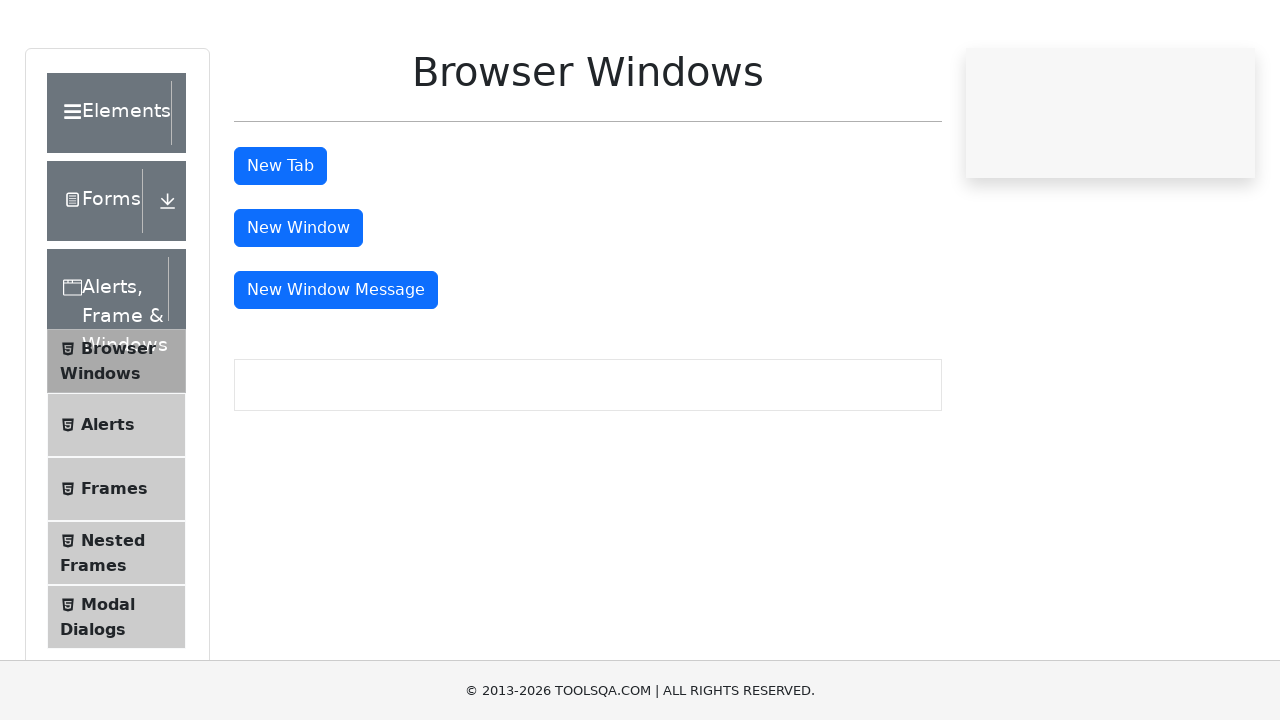

Clicked the 'New Window' button at (298, 304) on xpath=//button[text()='New Window']
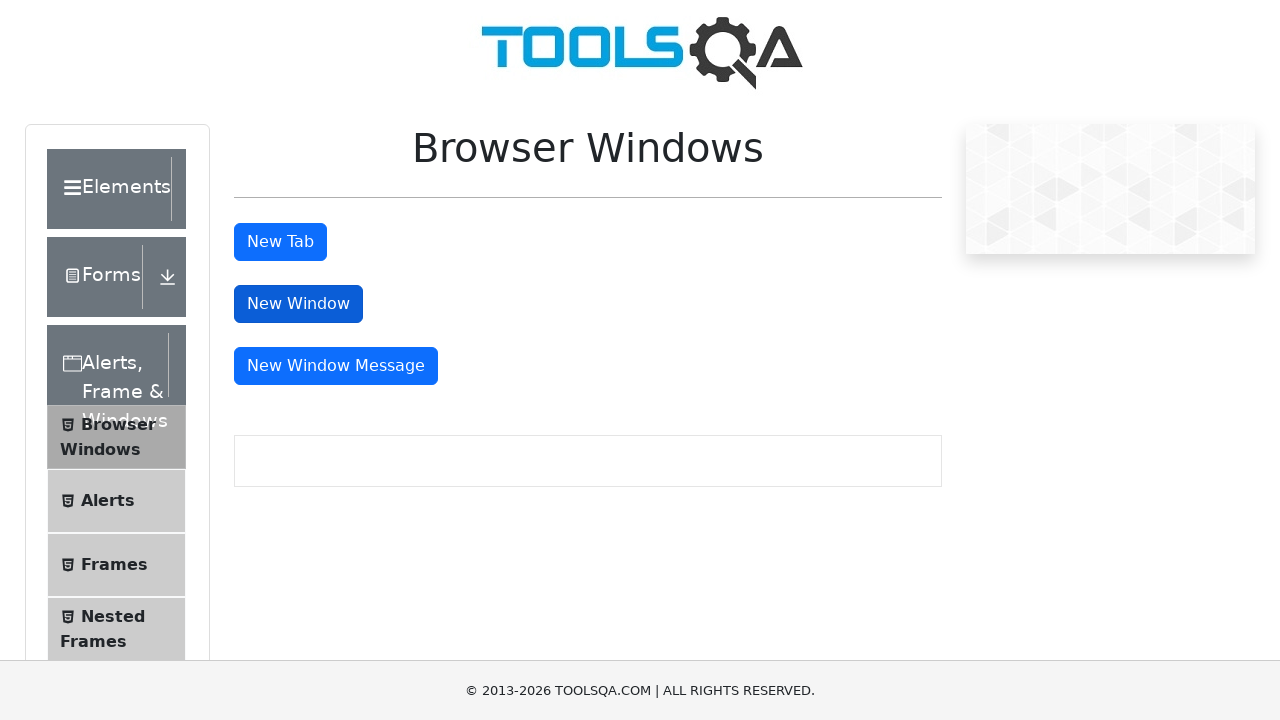

Waited for new window to open
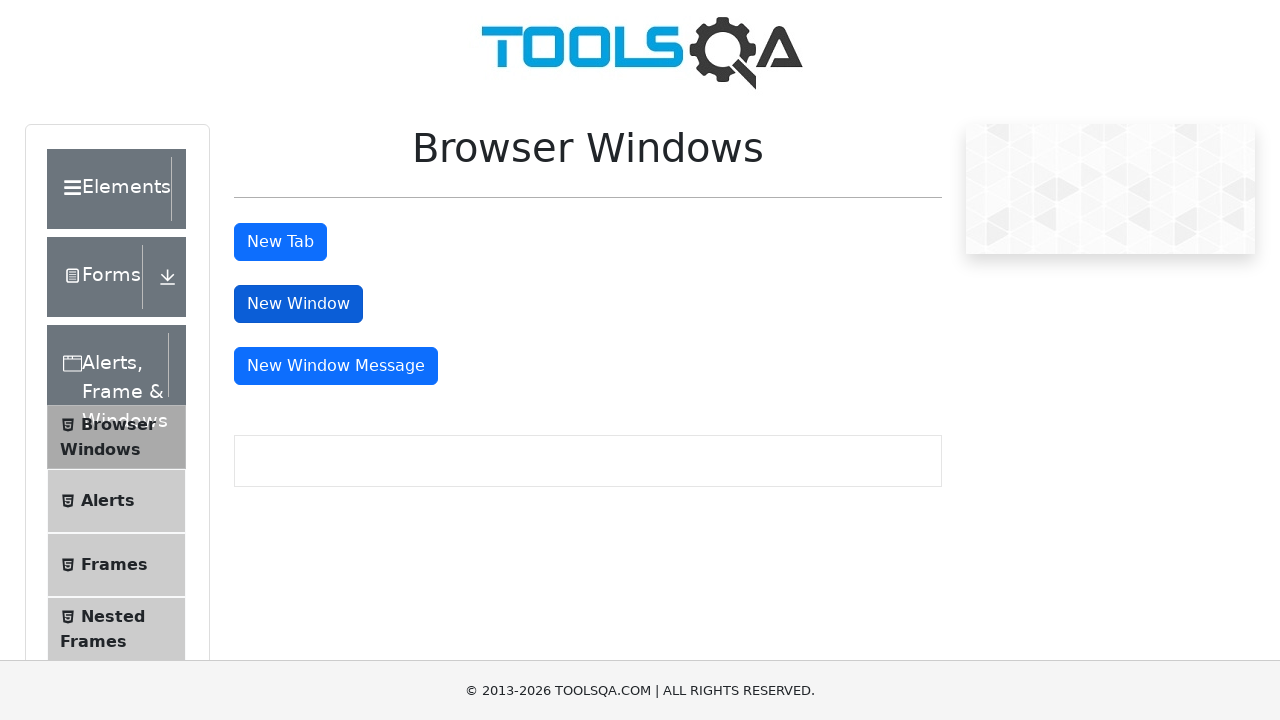

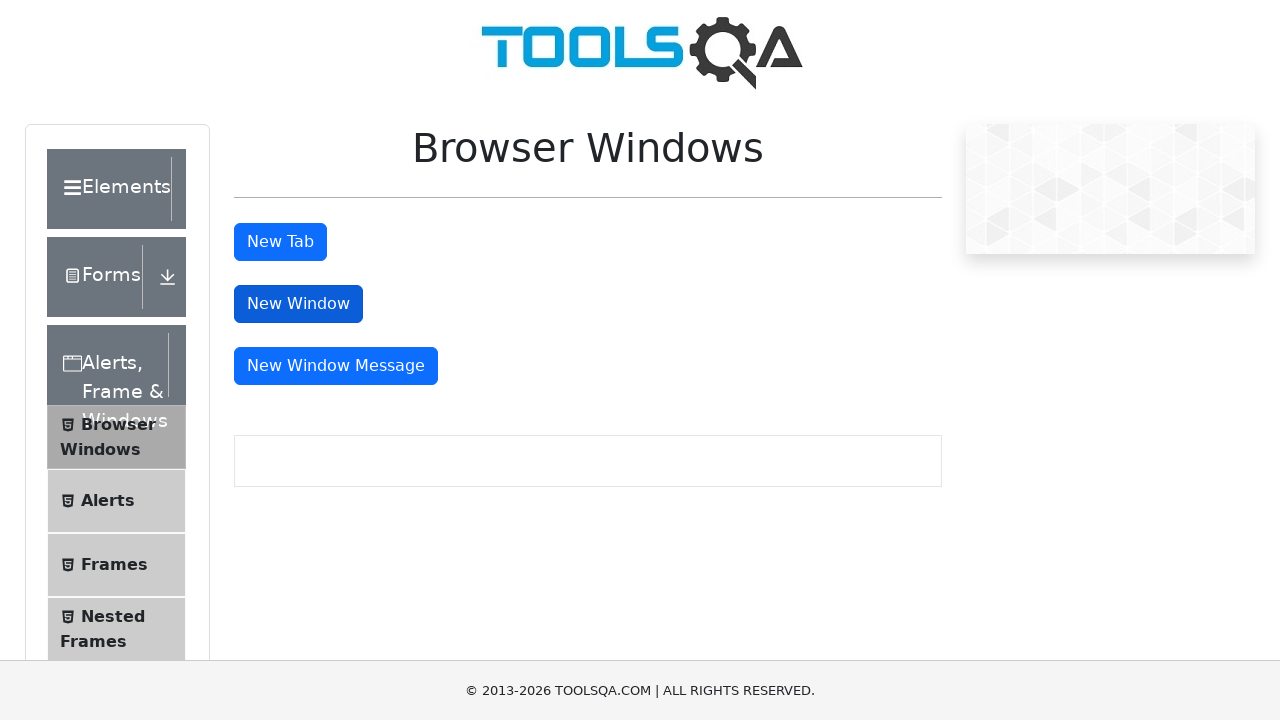